Navigates to Tools QA website and verifies the page title matches the expected value "Tools QA"

Starting URL: https://www.toolsqa.com/

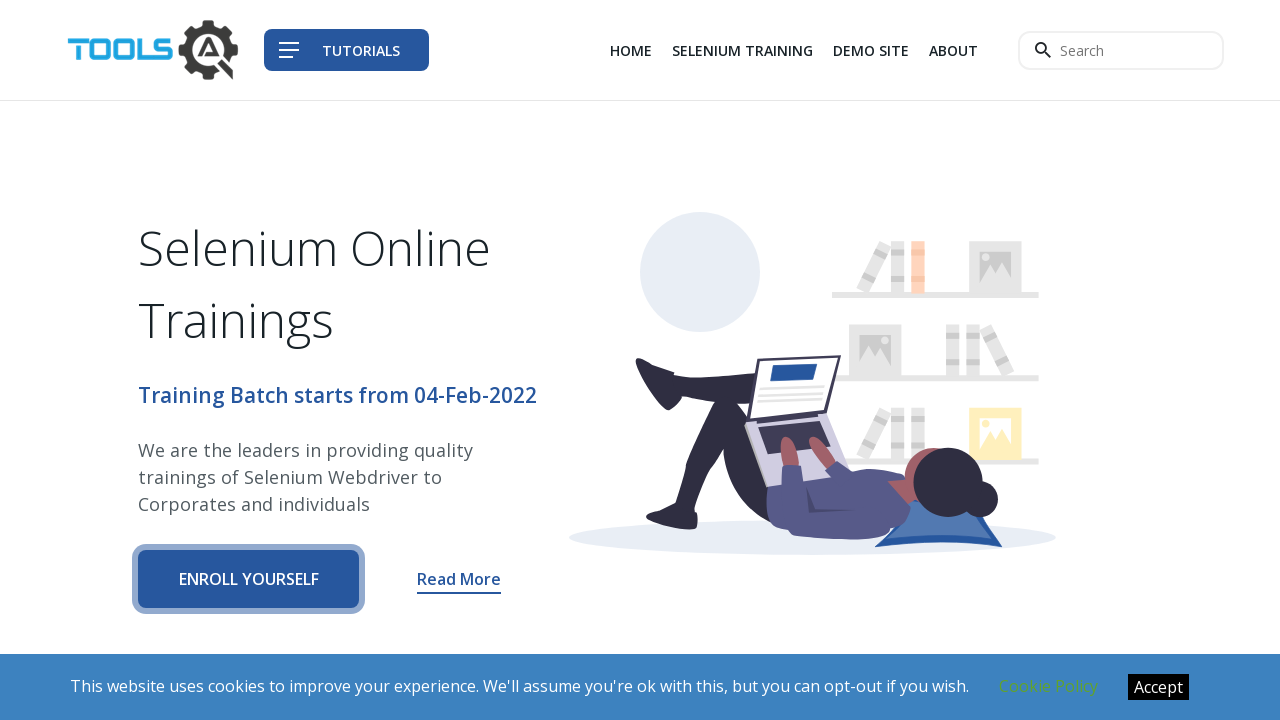

Navigated to https://www.toolsqa.com/
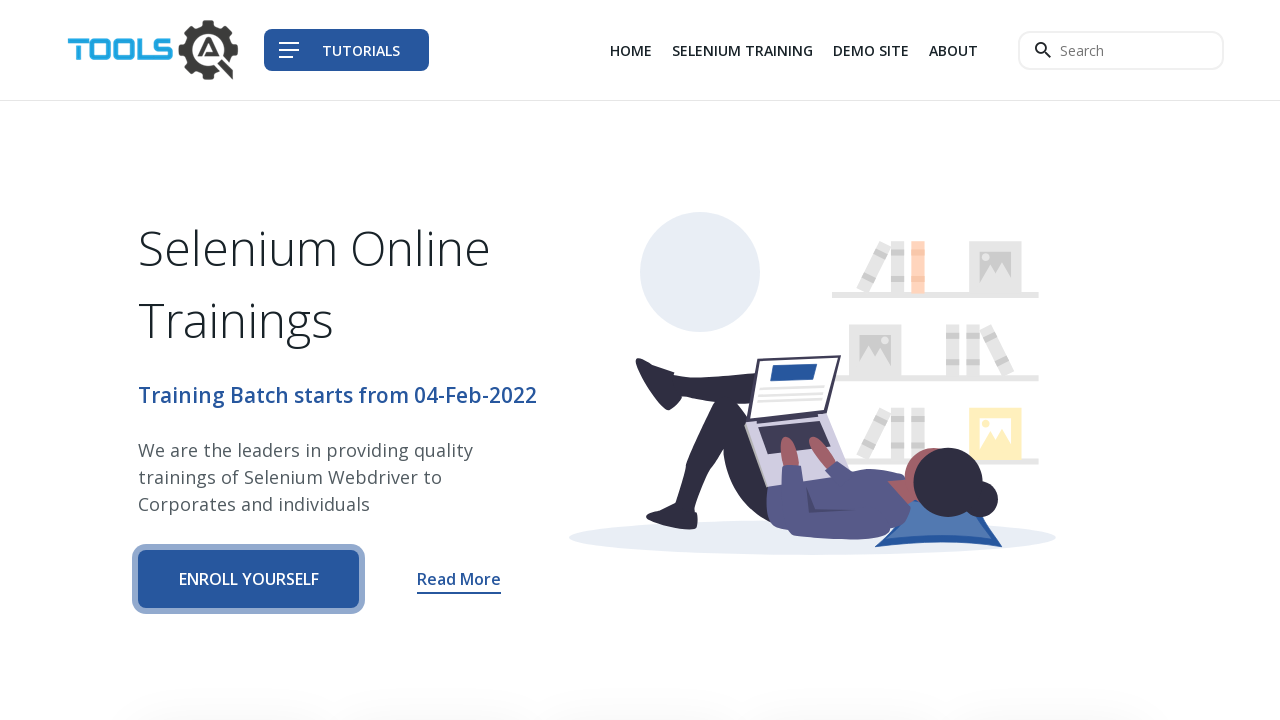

Verified page title matches expected value 'Tools QA'
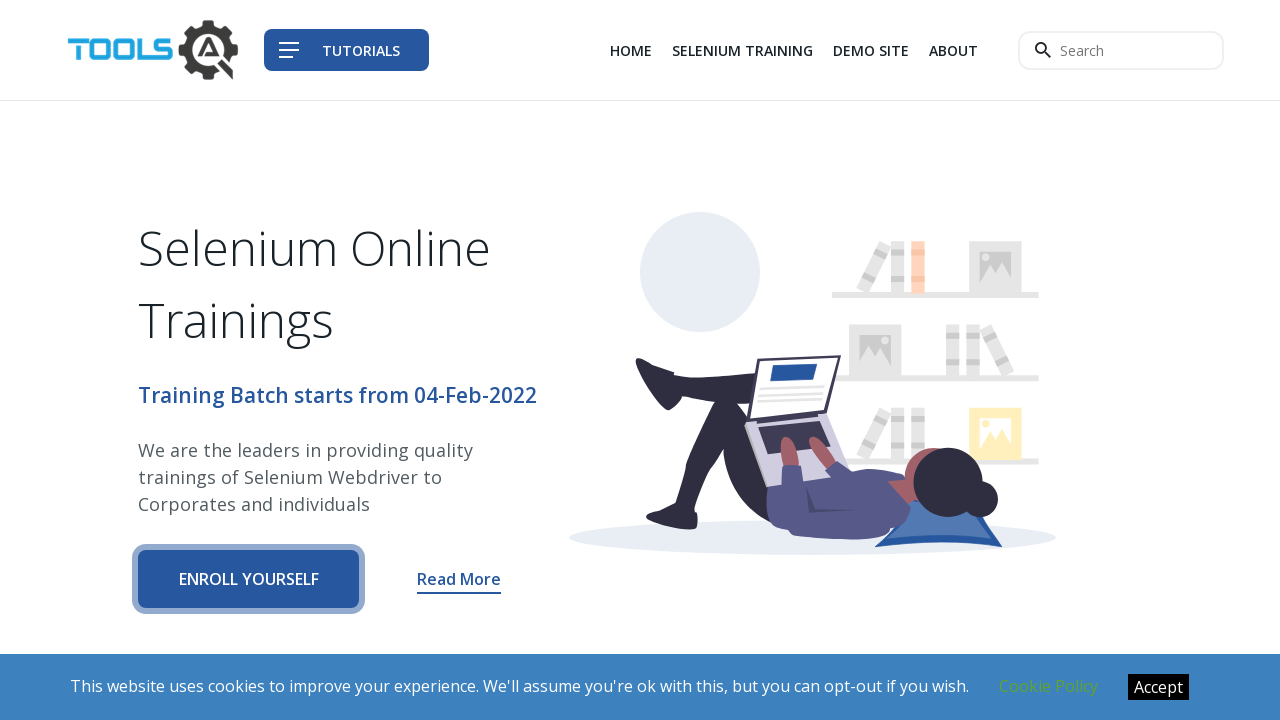

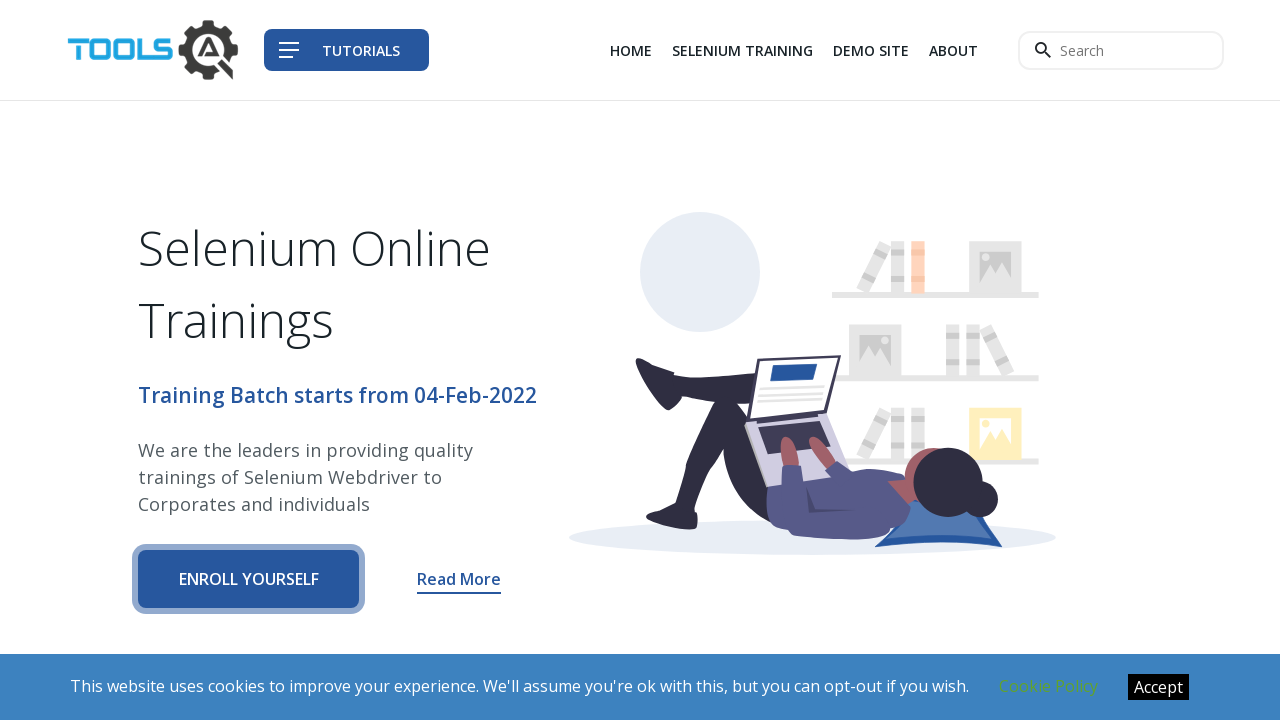